Tests checkbox functionality by clicking on checkboxes and verifying they become selected on a demo checkboxes page

Starting URL: https://the-internet.herokuapp.com/checkboxes

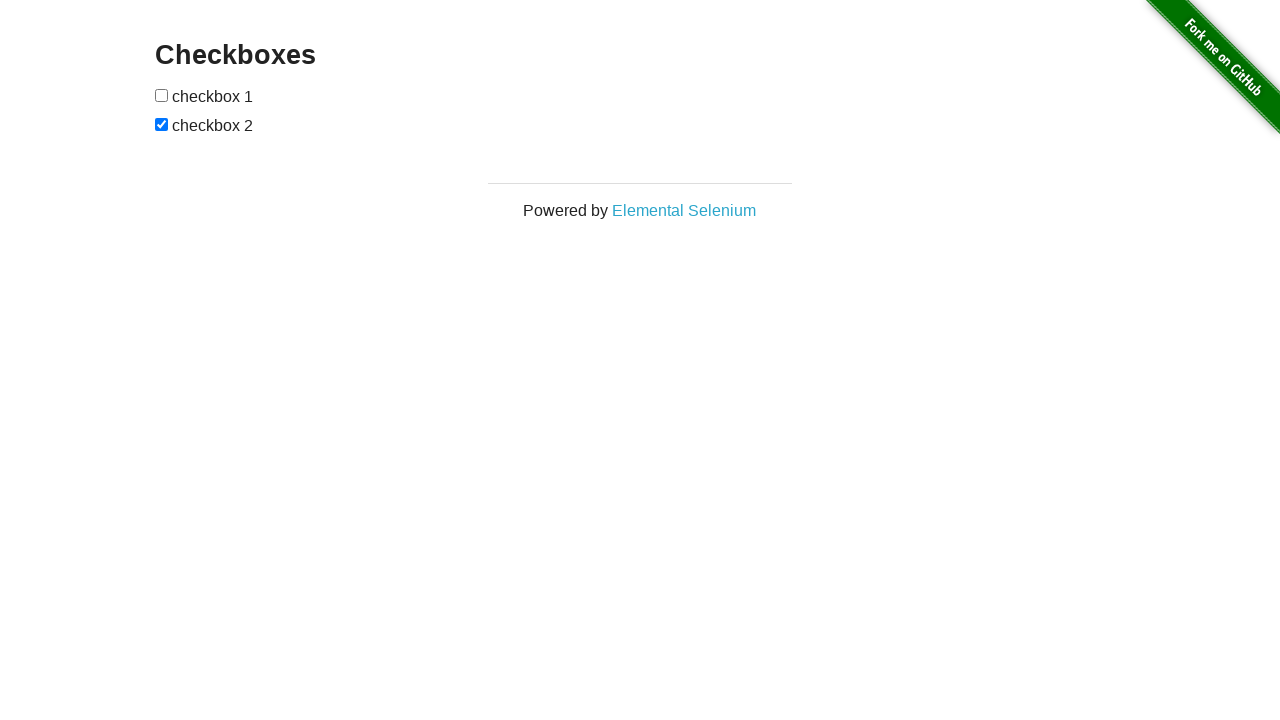

Waited for checkboxes to be visible on the page
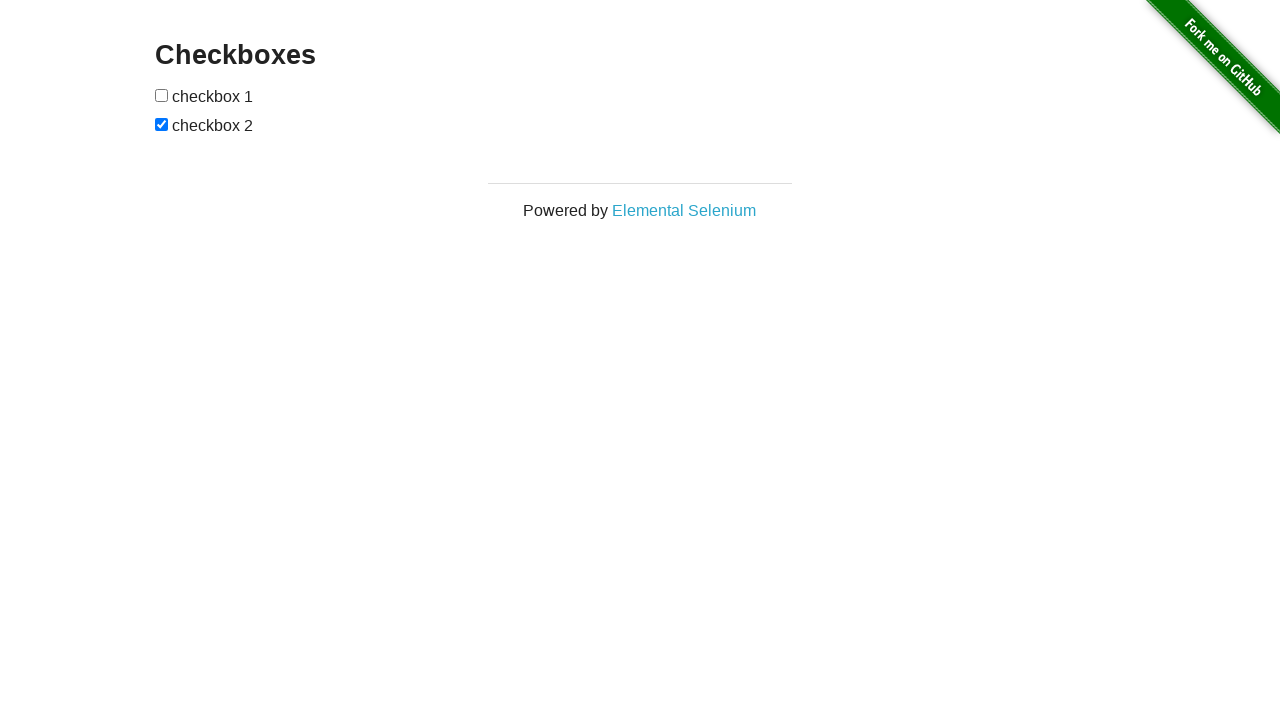

Clicked the first checkbox at (162, 95) on input[type='checkbox']:nth-of-type(1)
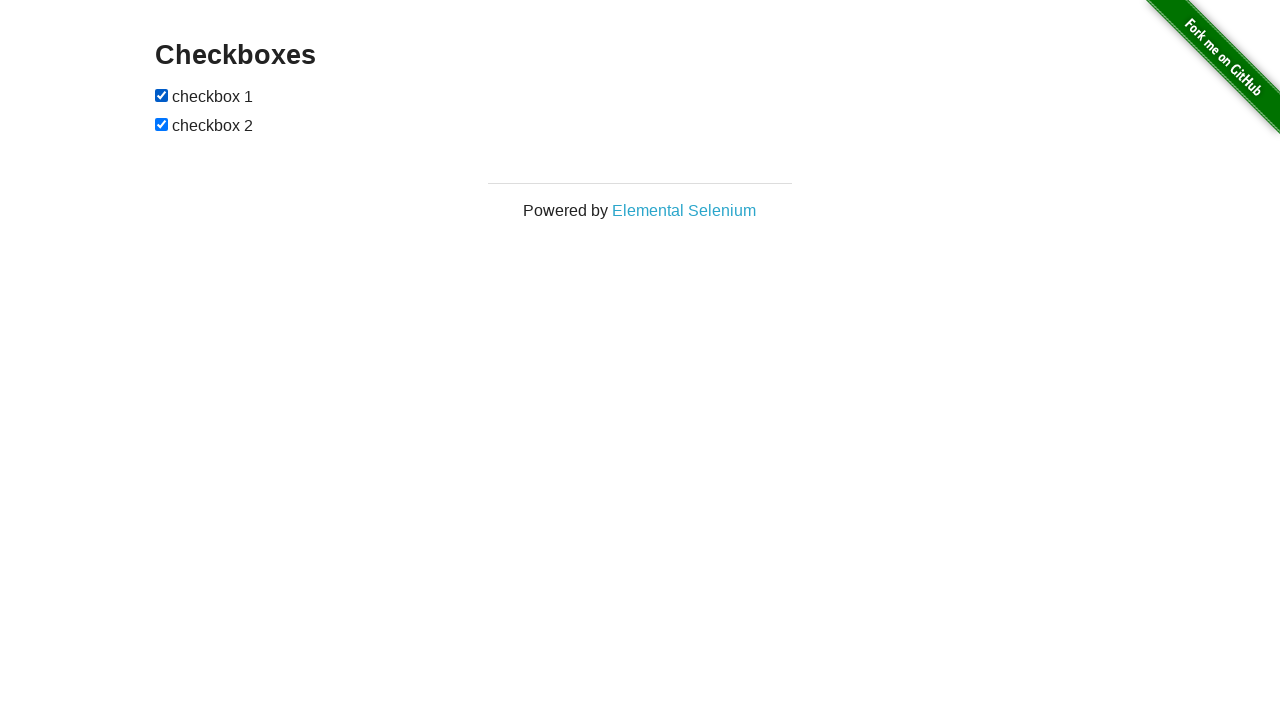

Clicked the second checkbox at (162, 124) on input[type='checkbox']:nth-of-type(2)
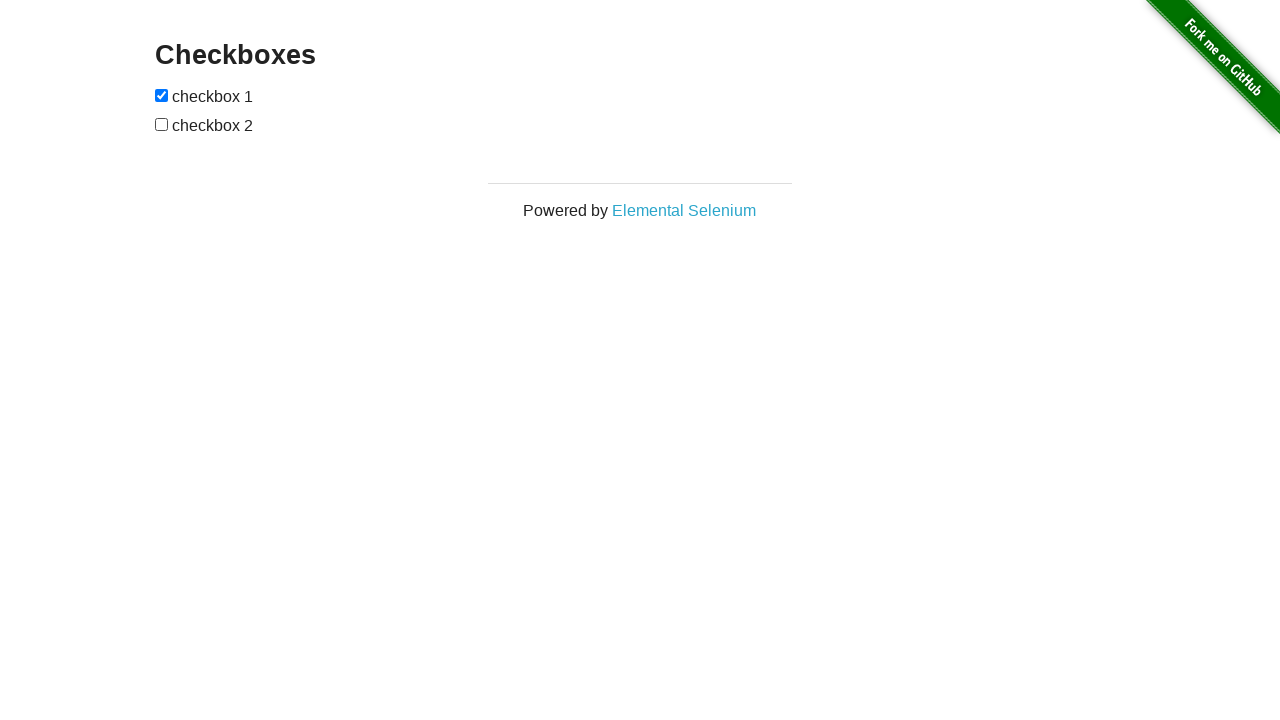

Located both checkboxes for verification
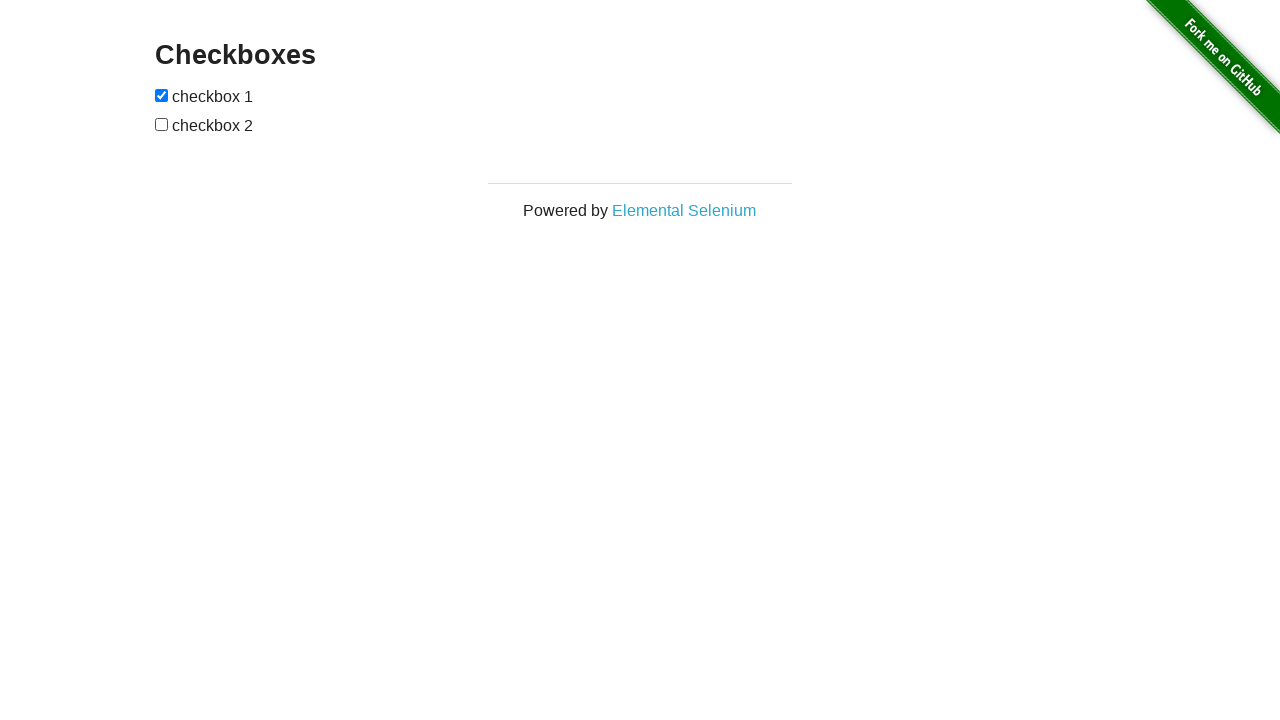

Verified that at least one checkbox is checked
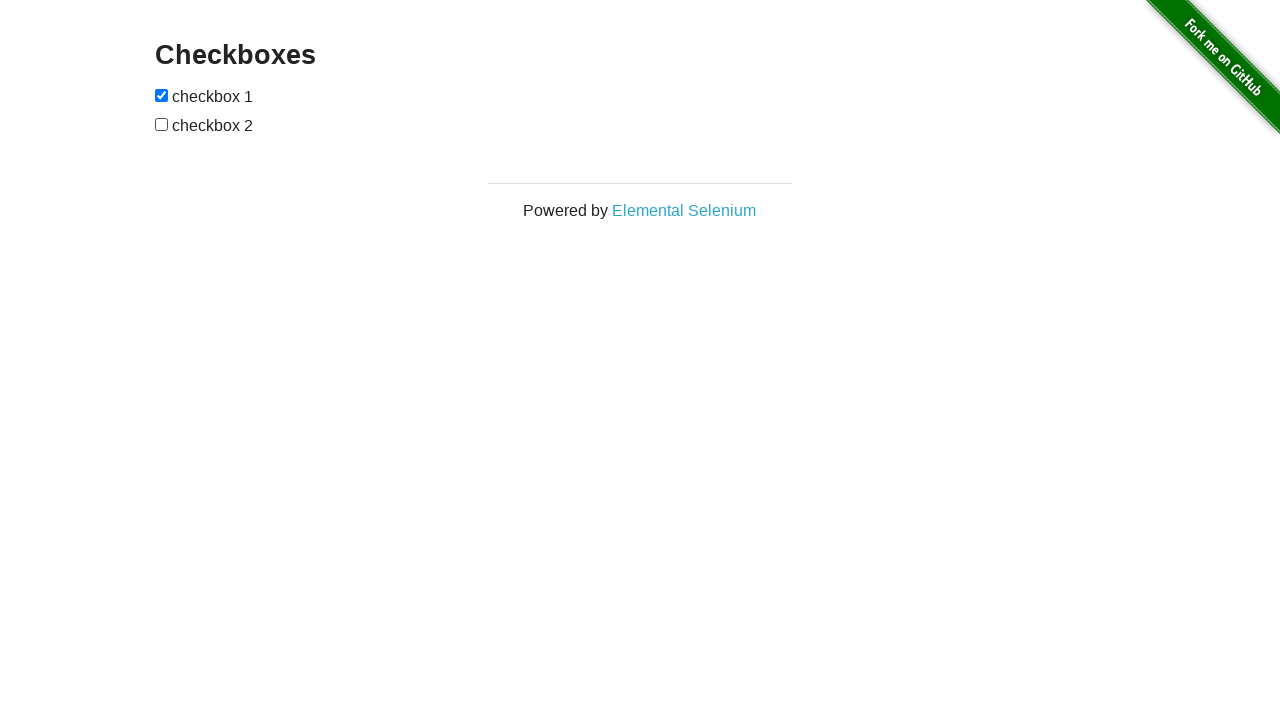

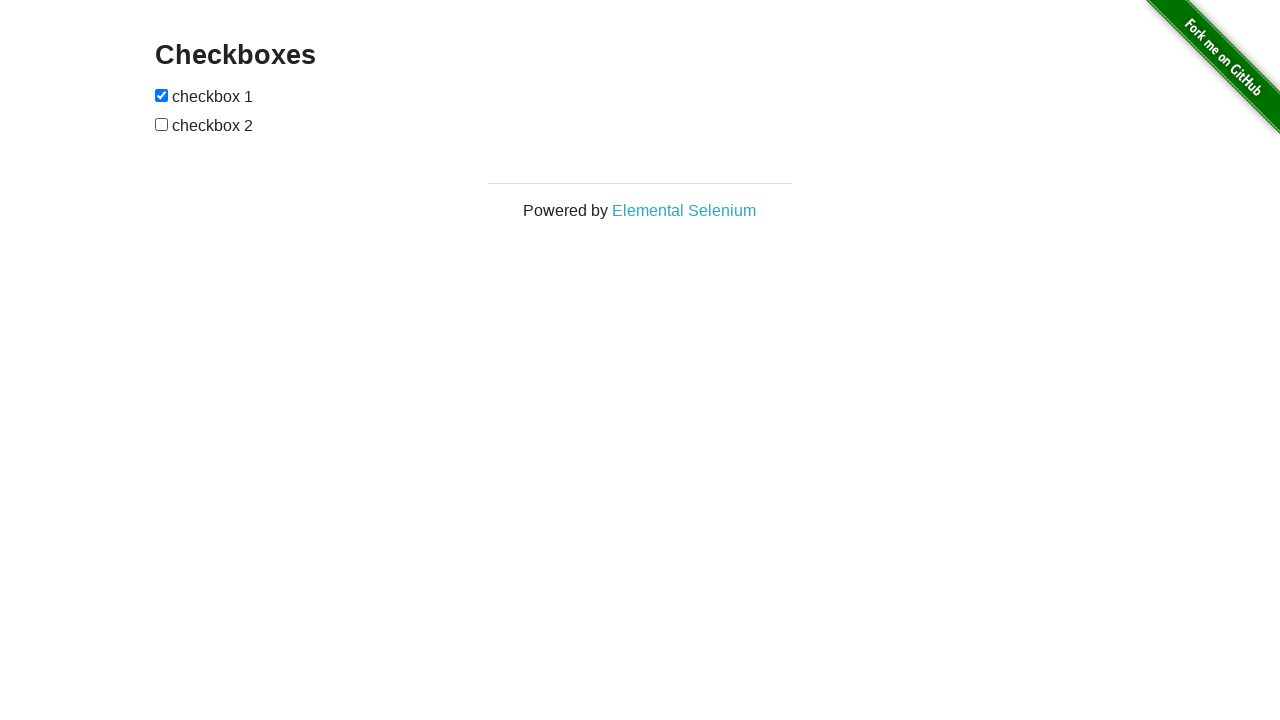